Navigates to QQ.com homepage and verifies the page loads by checking the title

Starting URL: http://www.qq.com

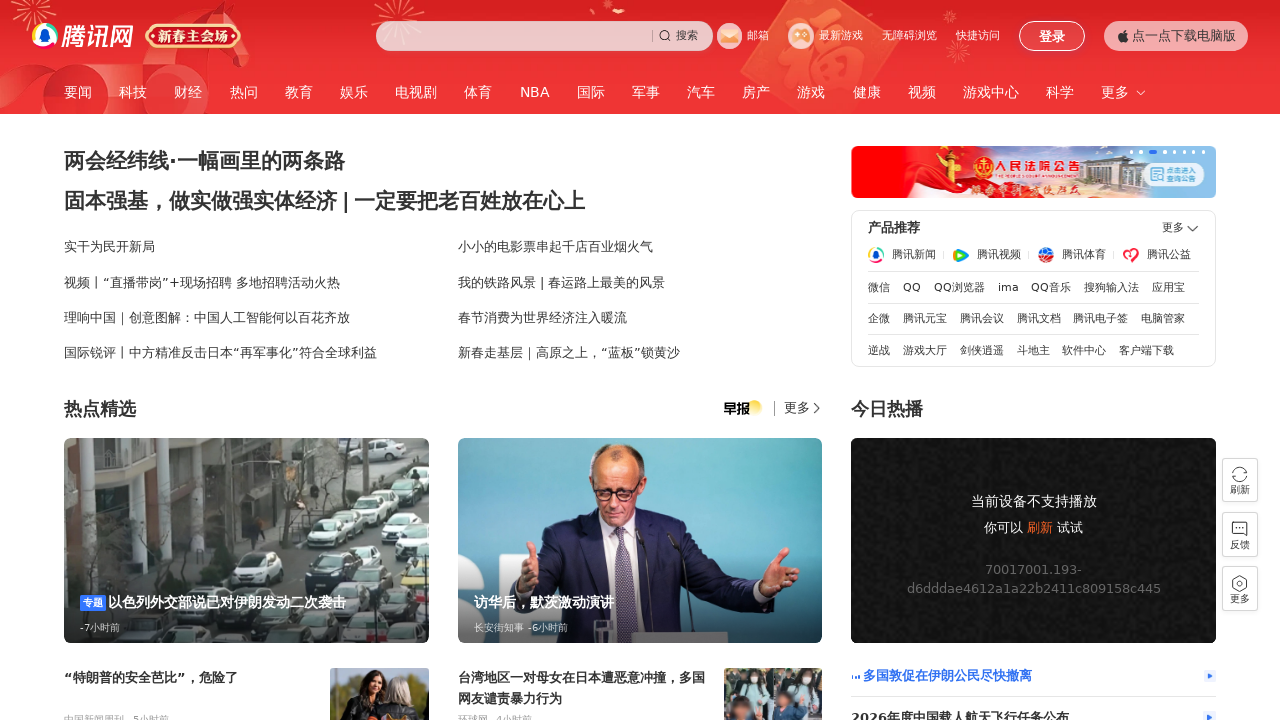

Waited for page to reach domcontentloaded state
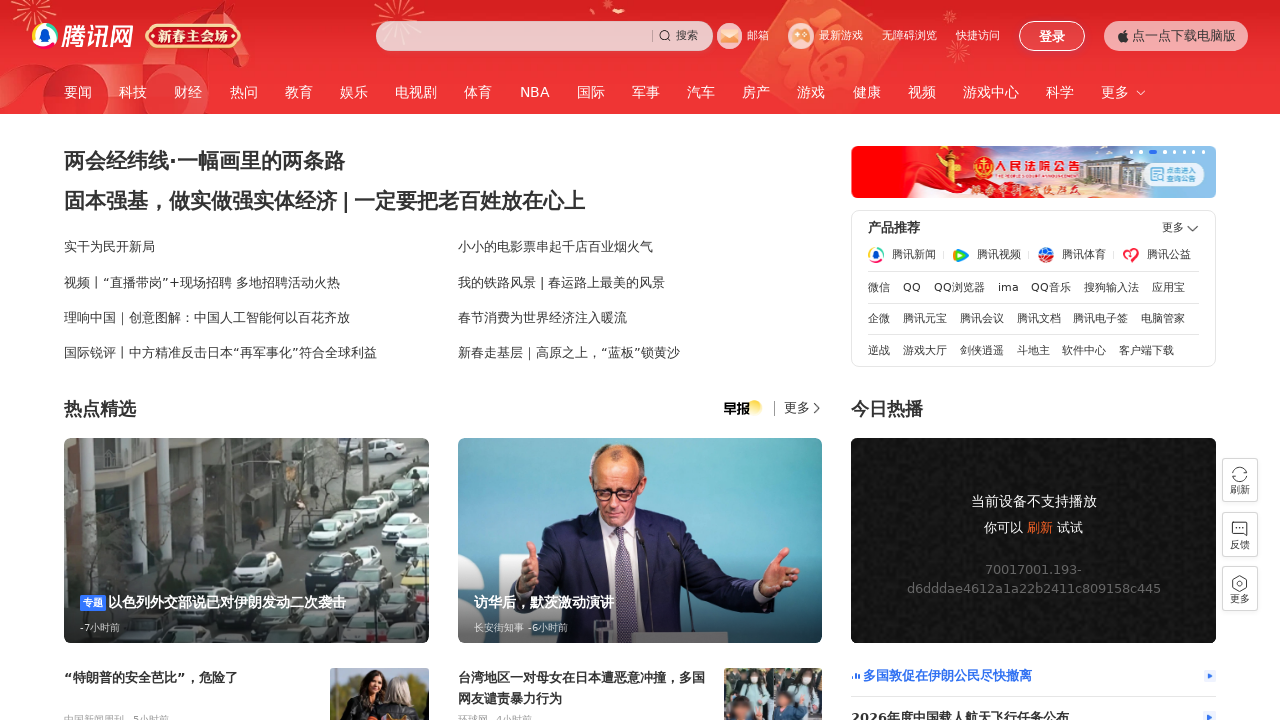

Retrieved page title: 腾讯网
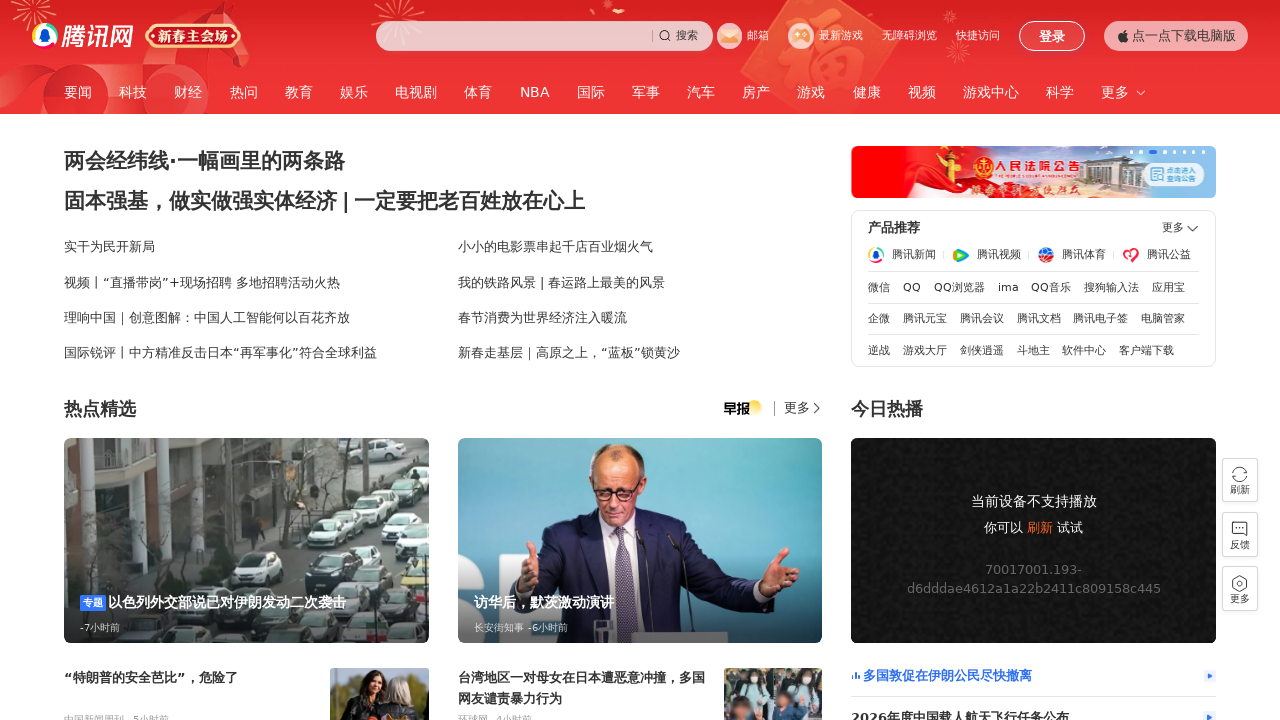

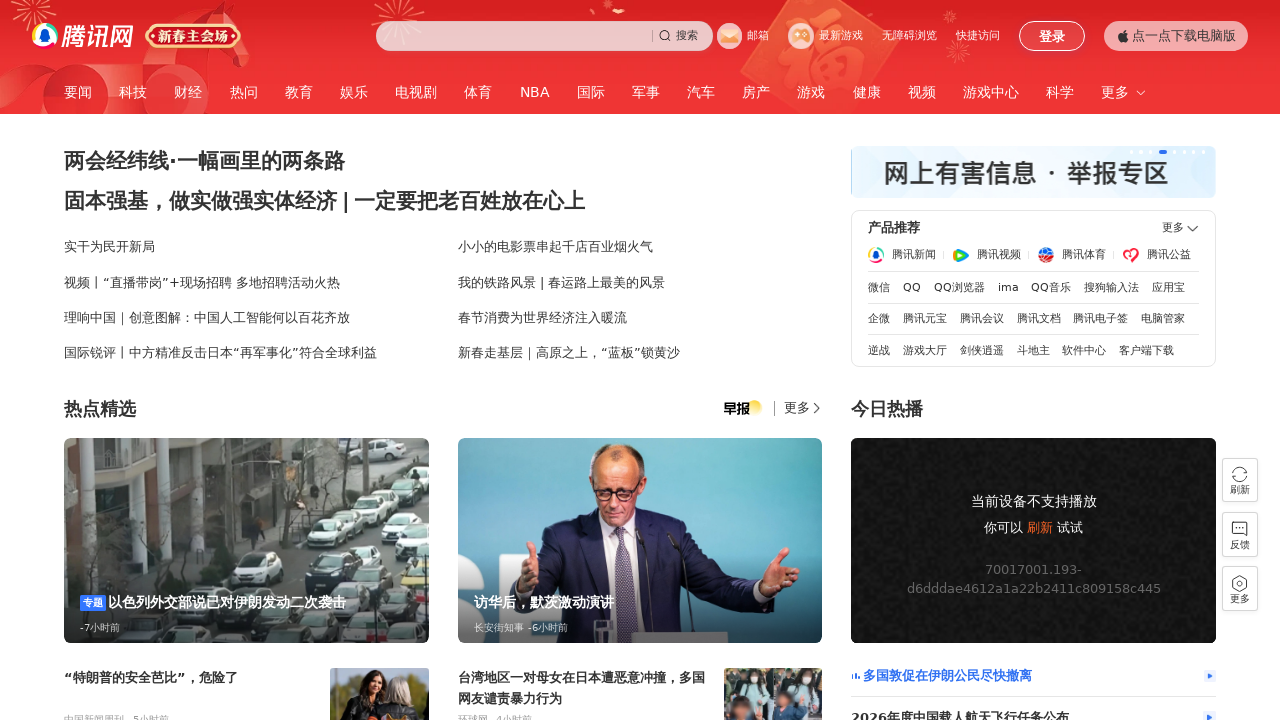